Tests responsive breakpoints by loading the page at different viewport sizes (mobile, tablet, desktop small, desktop large) and checking for horizontal overflow issues.

Starting URL: https://web-99kxh0sku-giquinas-projects.vercel.app

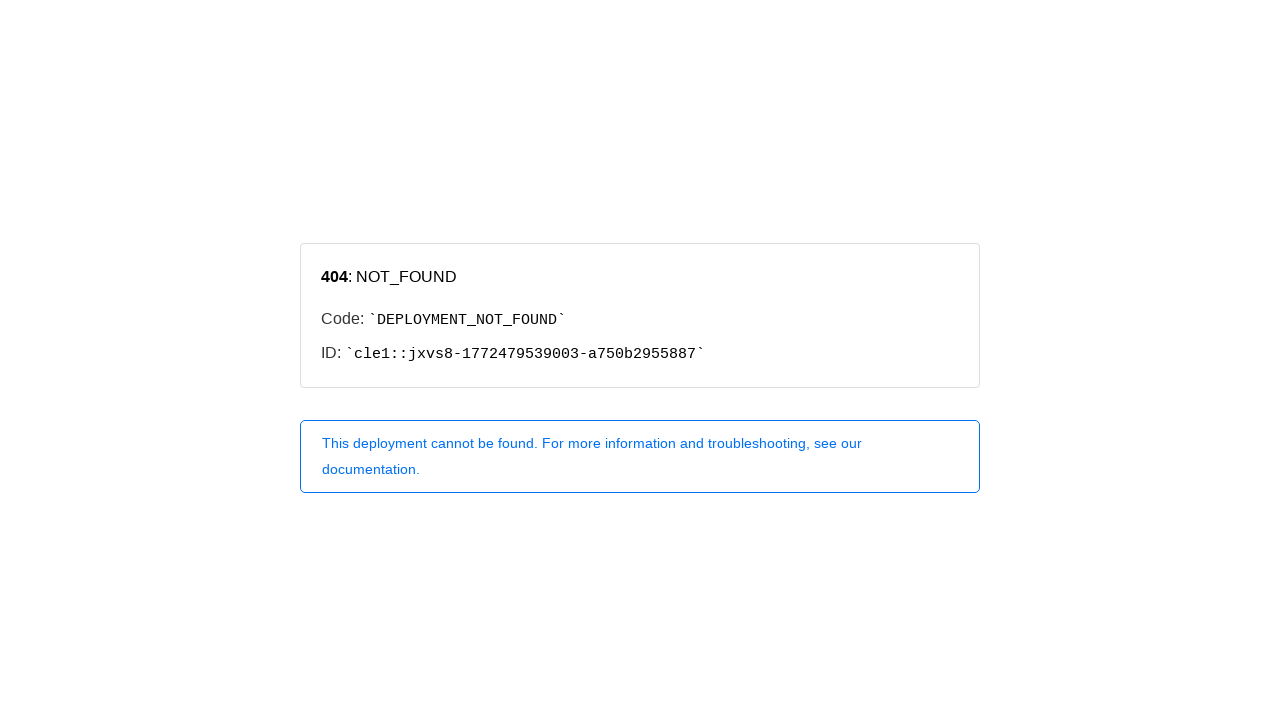

Set viewport size to 375x667 for Mobile
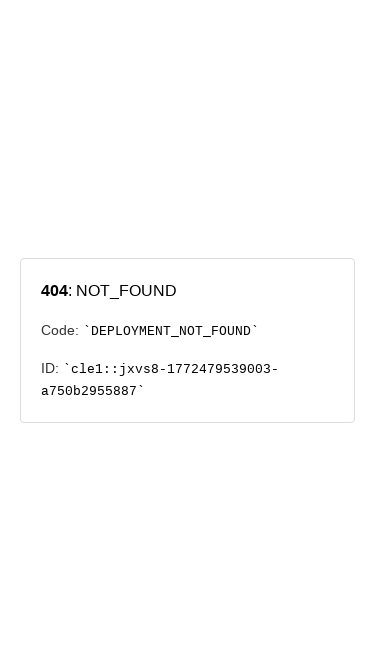

Reloaded page at Mobile breakpoint (375x667)
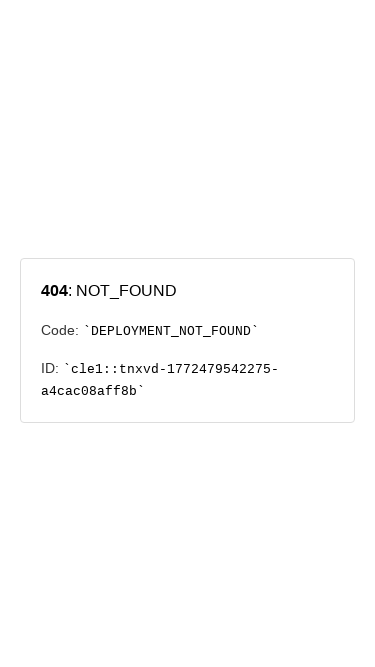

Checked for horizontal overflow at Mobile: No overflow
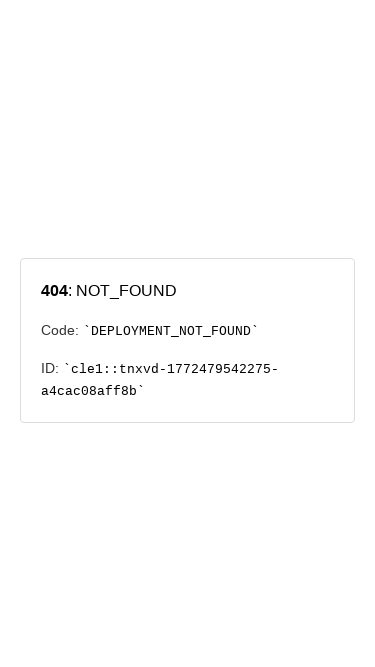

Set viewport size to 768x1024 for Tablet
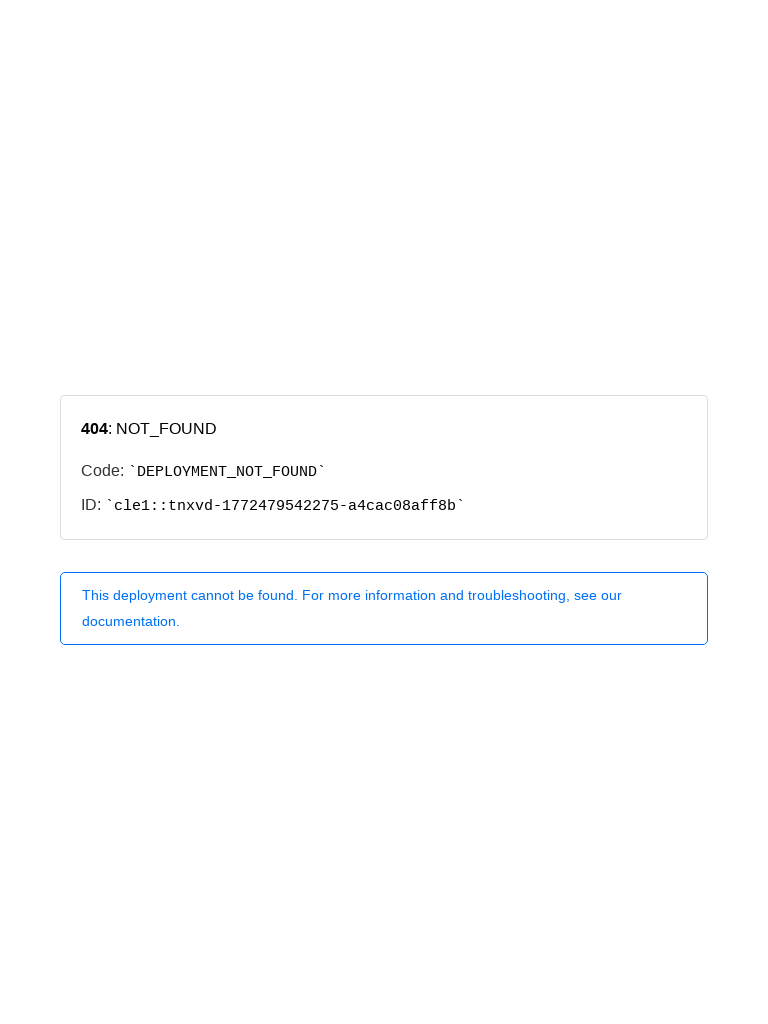

Reloaded page at Tablet breakpoint (768x1024)
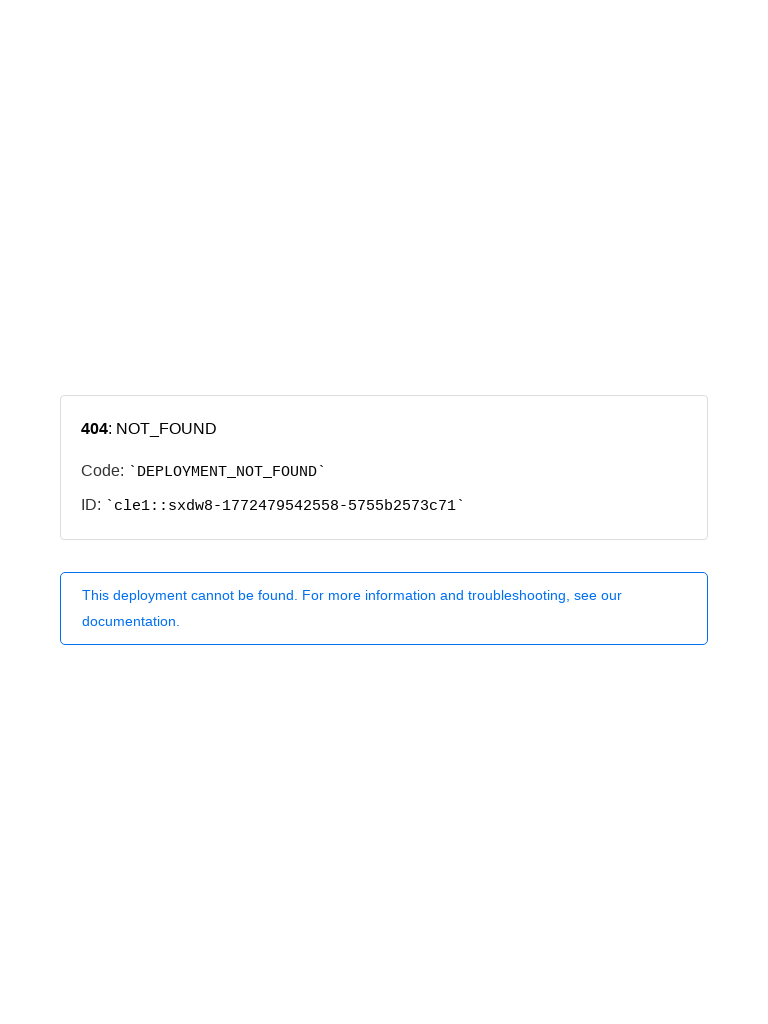

Checked for horizontal overflow at Tablet: No overflow
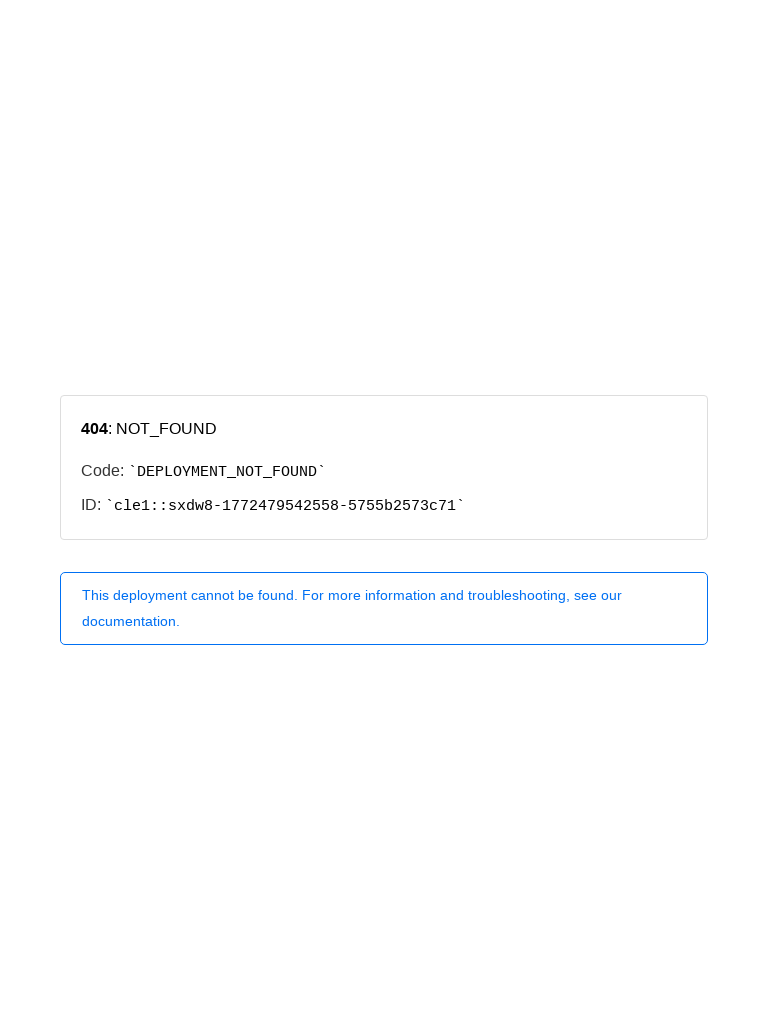

Set viewport size to 1024x768 for Desktop Small
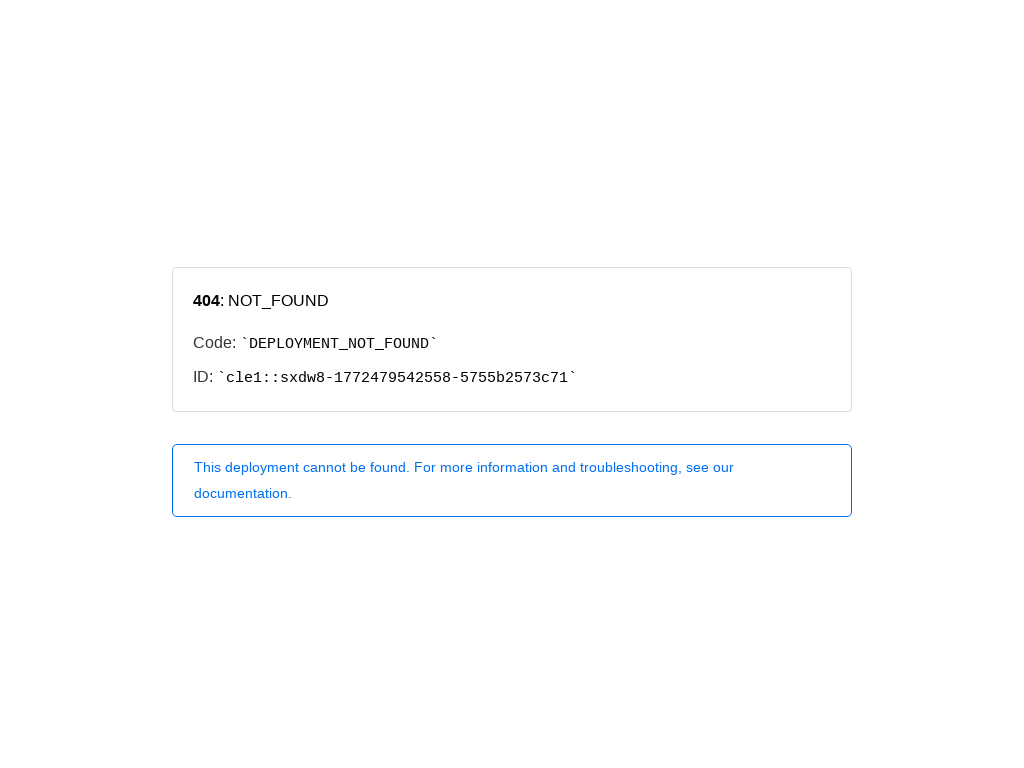

Reloaded page at Desktop Small breakpoint (1024x768)
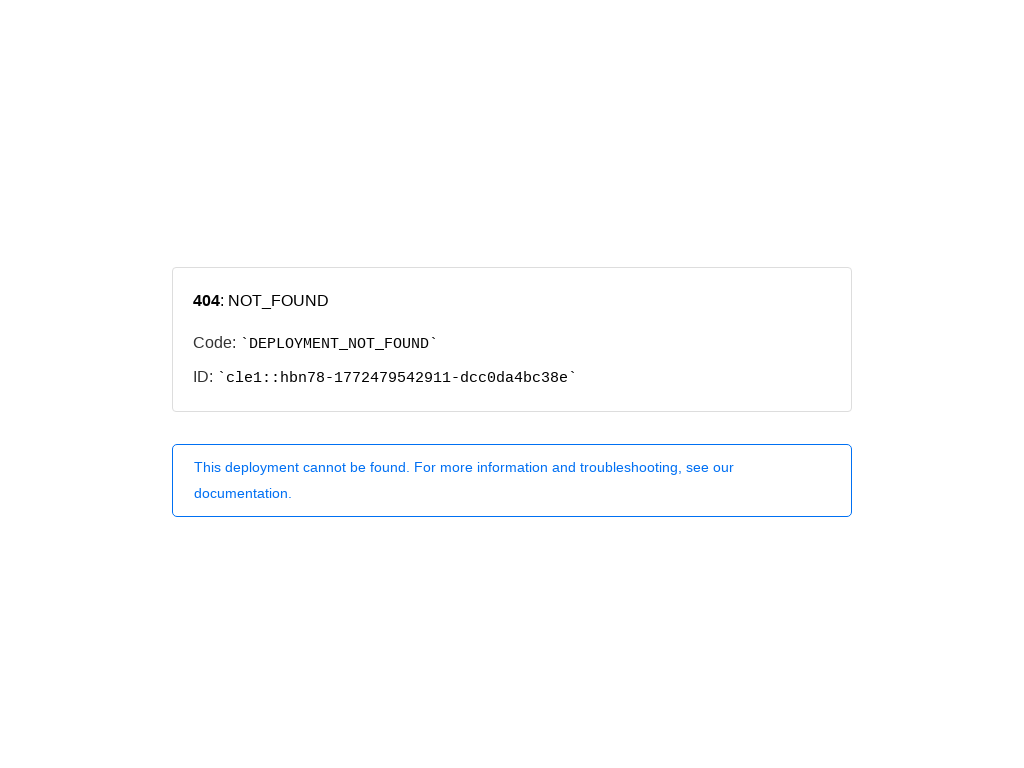

Checked for horizontal overflow at Desktop Small: No overflow
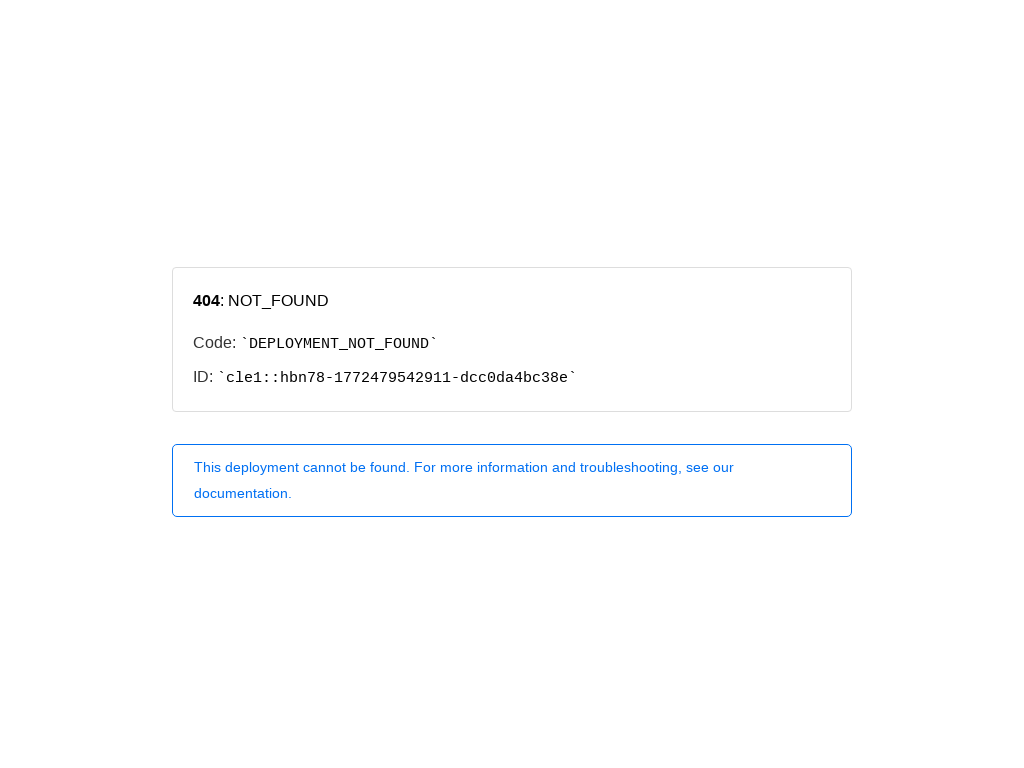

Set viewport size to 1440x900 for Desktop Large
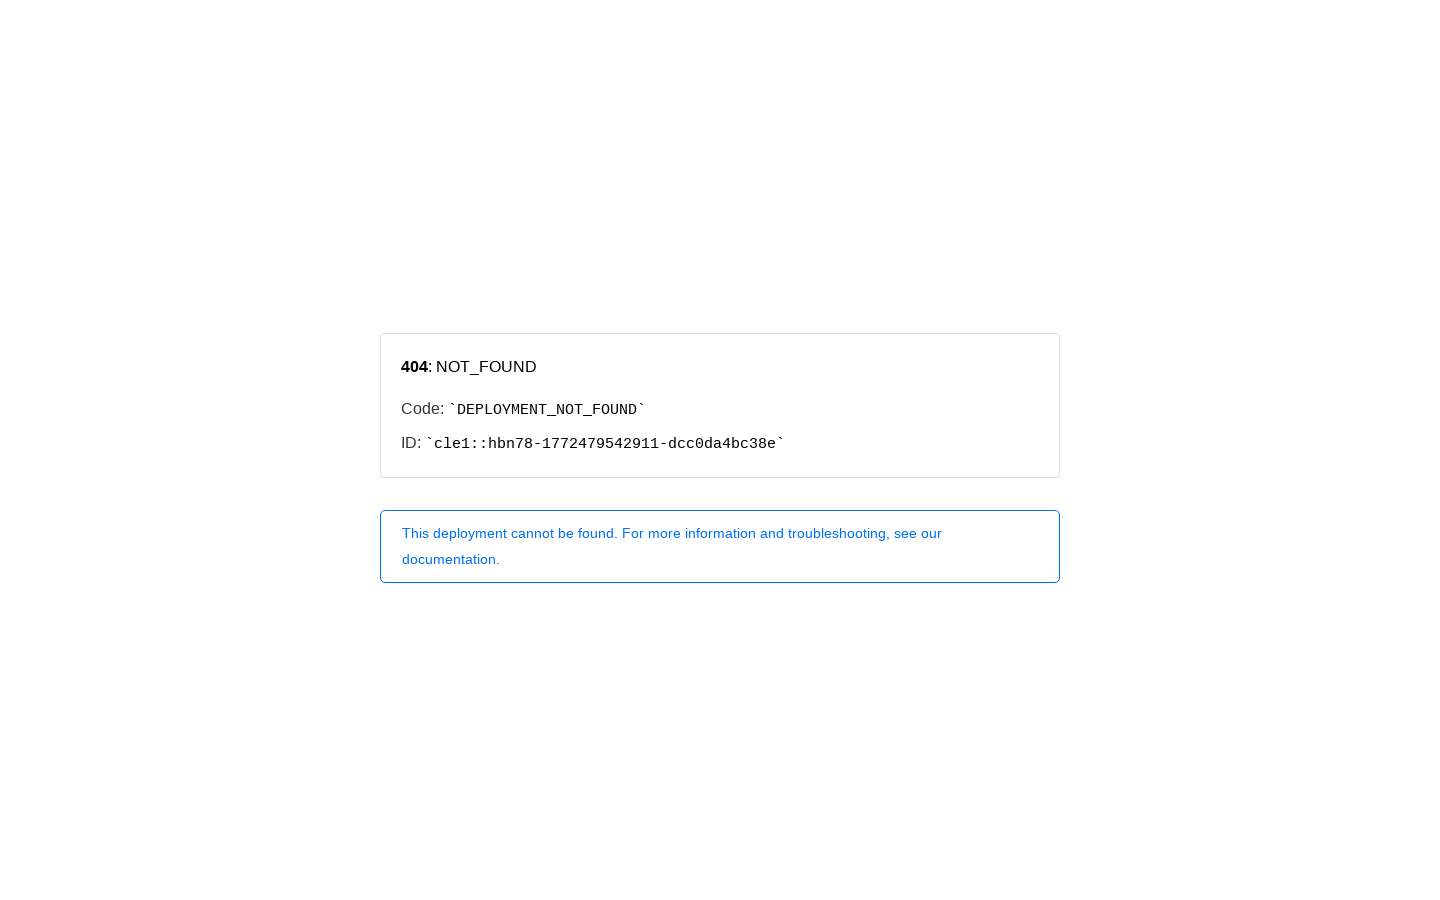

Reloaded page at Desktop Large breakpoint (1440x900)
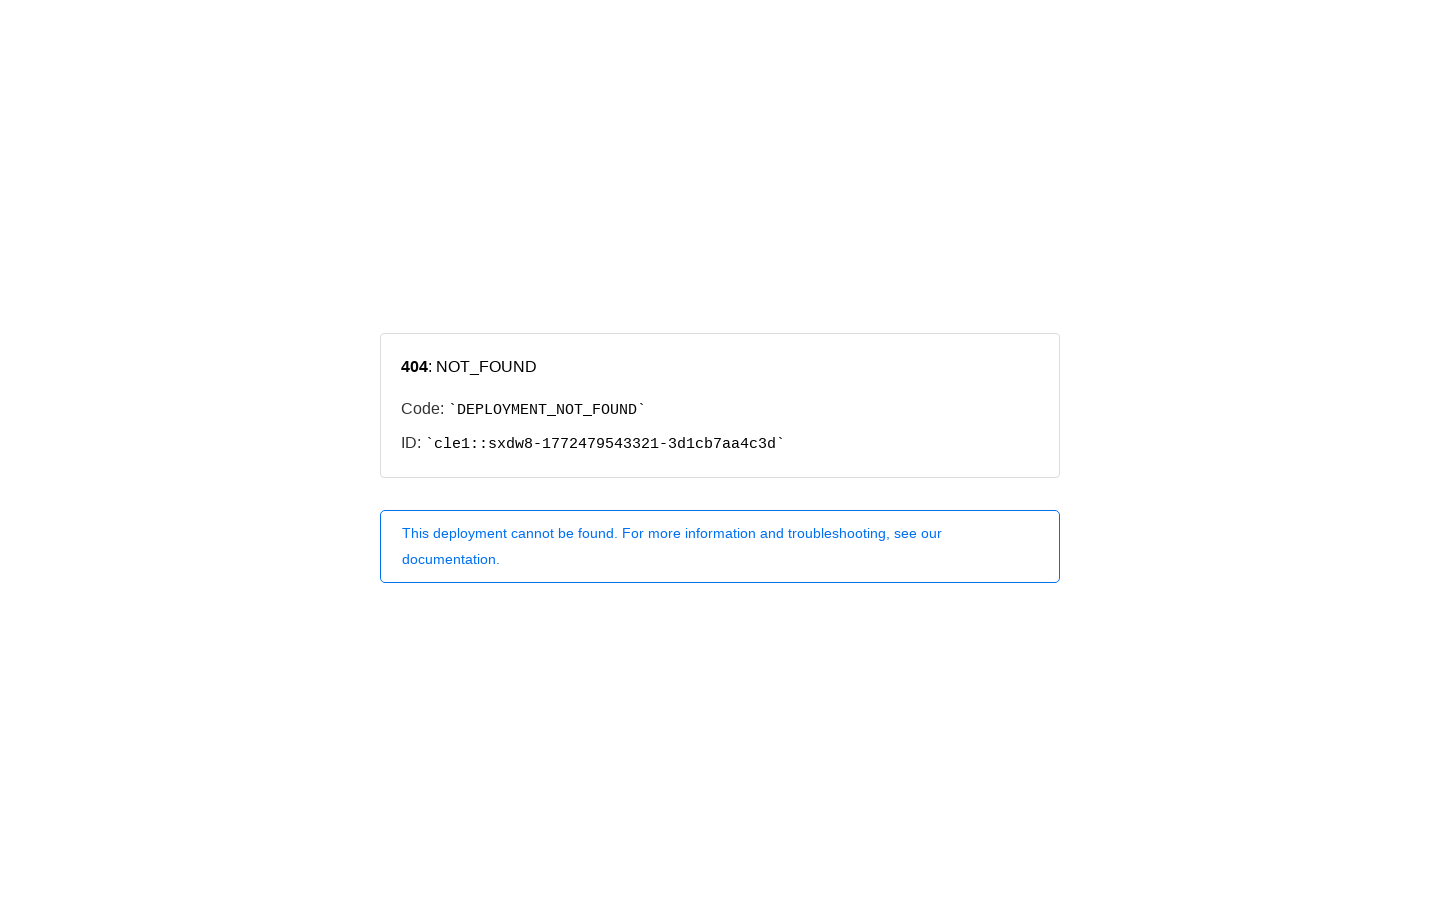

Checked for horizontal overflow at Desktop Large: No overflow
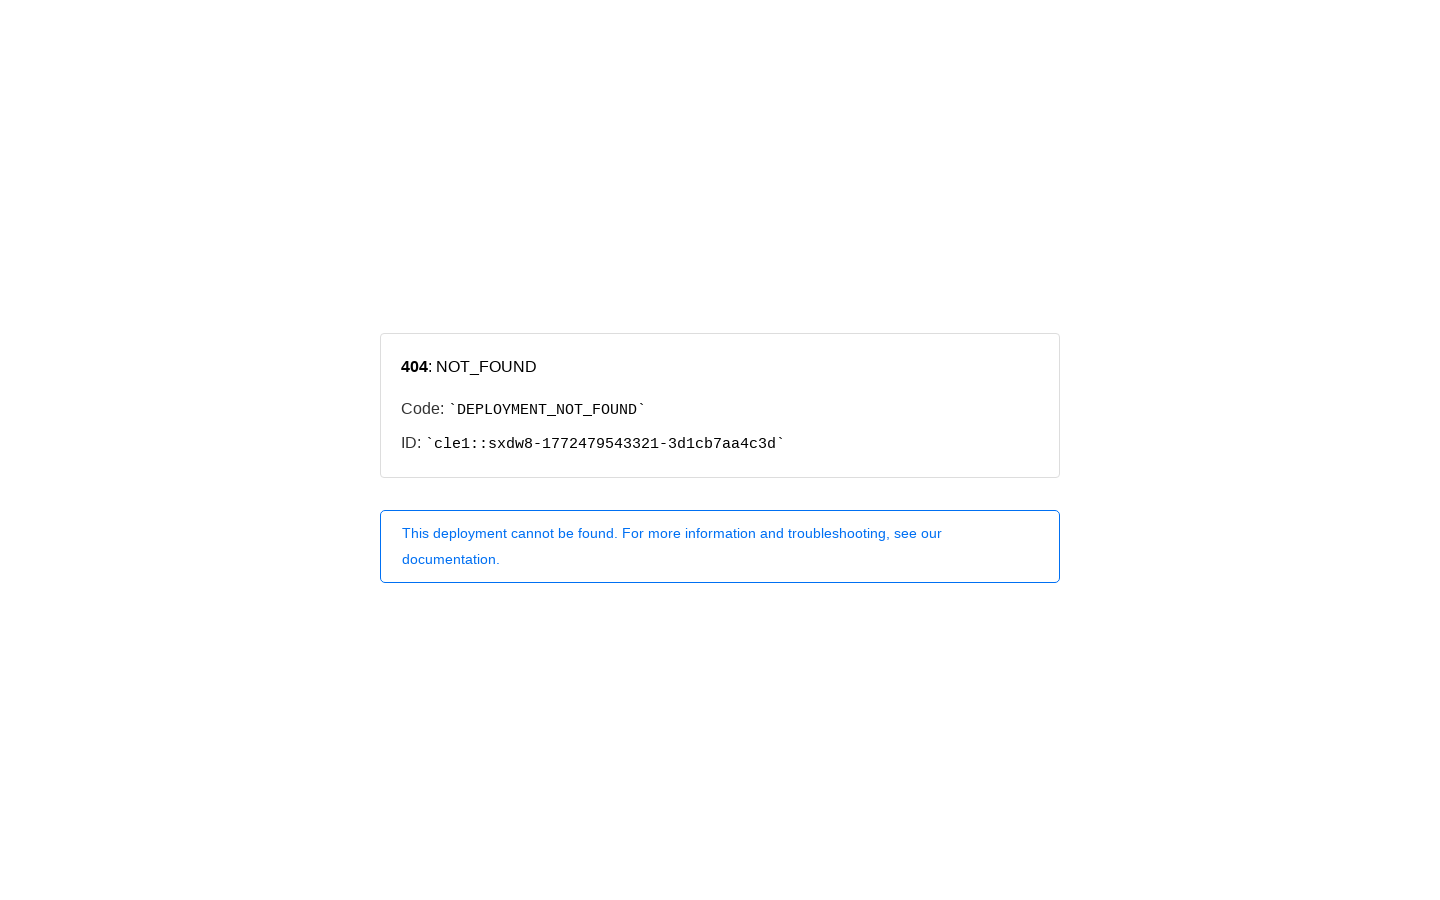

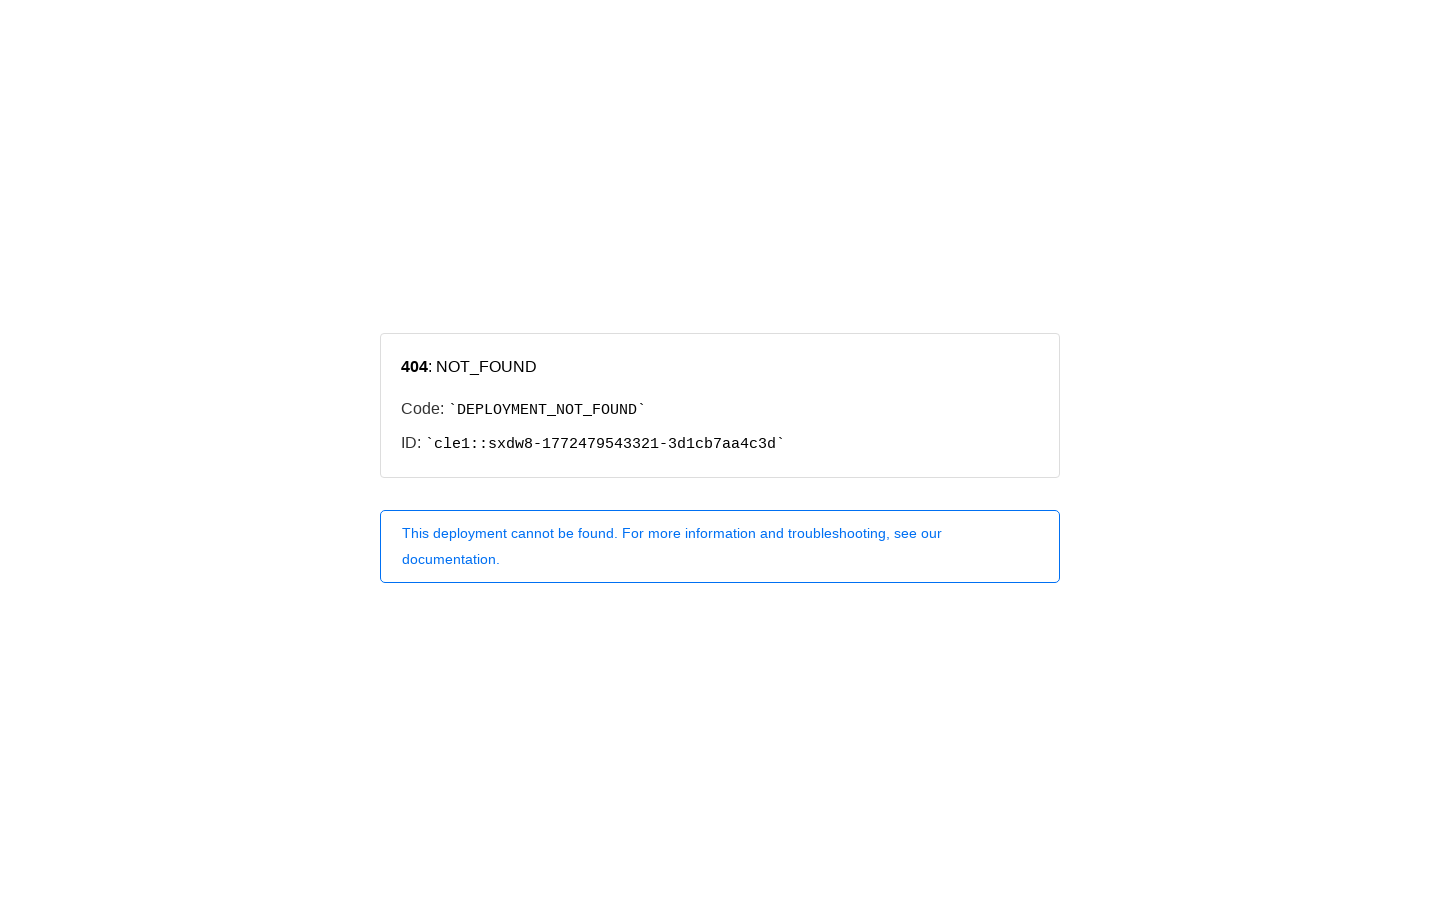